Tests dynamic loading by clicking a button and checking if content appears with insufficient wait time

Starting URL: https://automationfc.github.io/dynamic-loading/

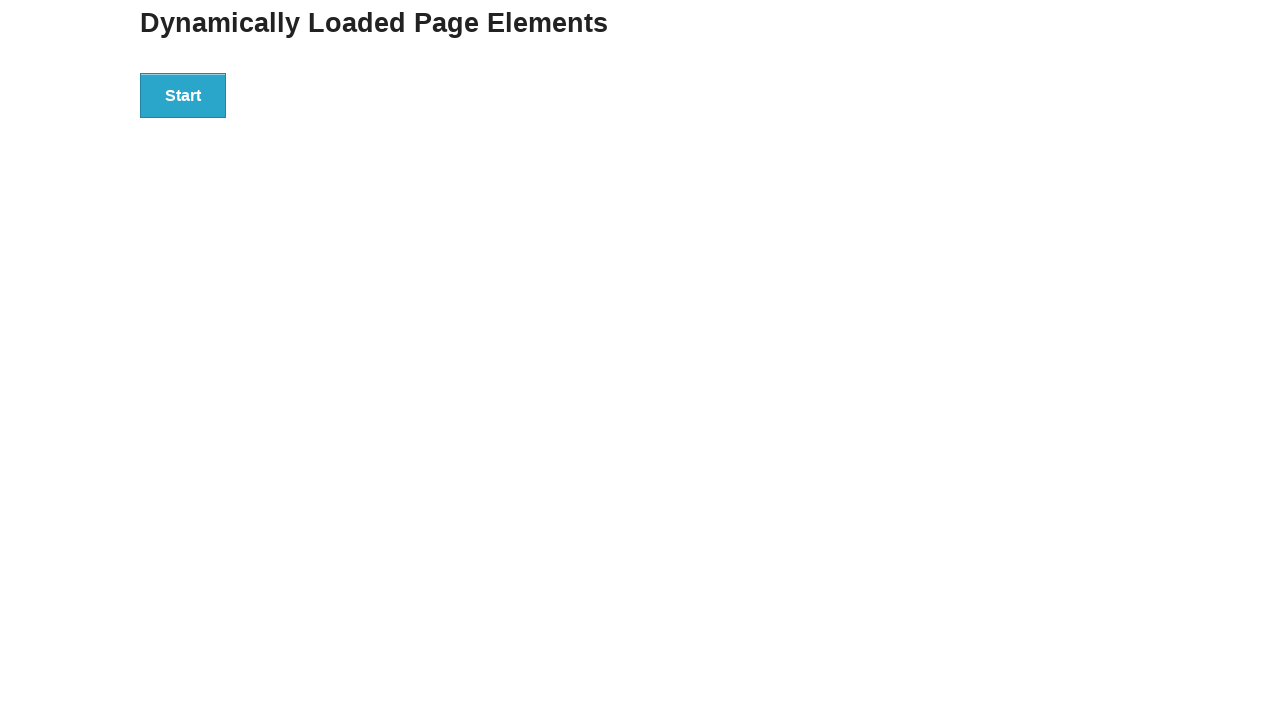

Clicked the start button to trigger dynamic loading at (183, 95) on div#start>button
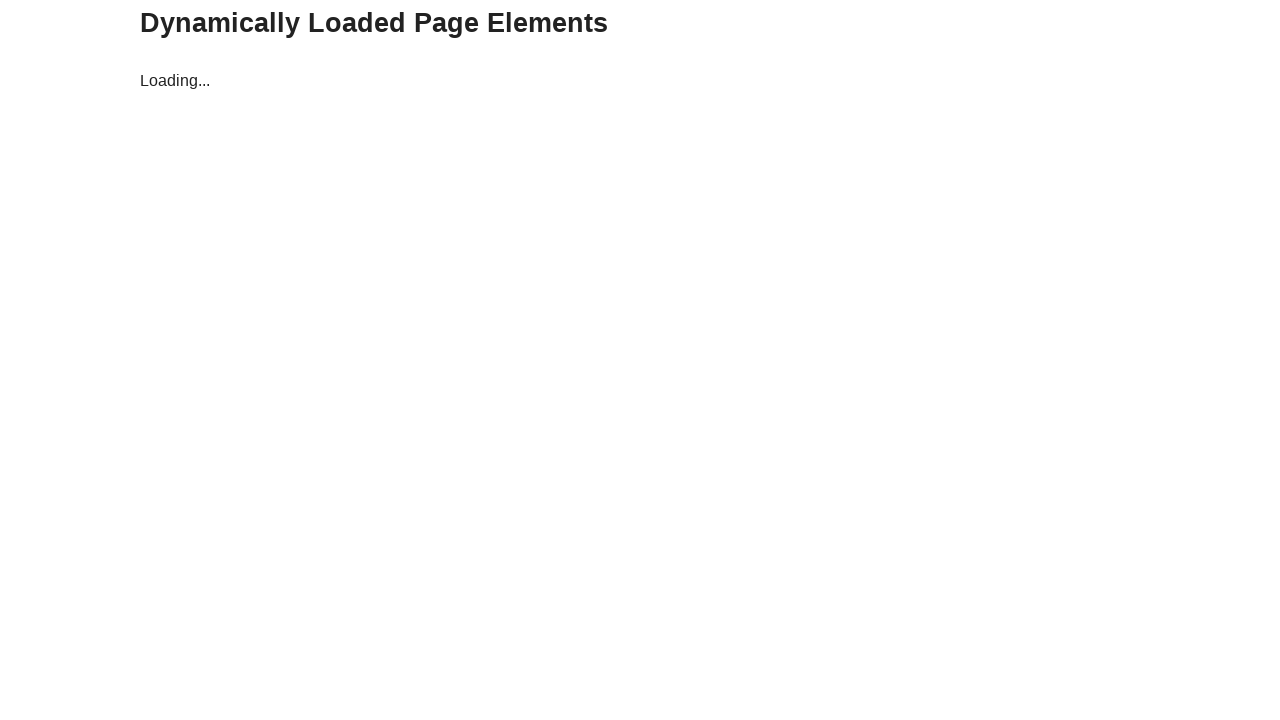

Waited 3 seconds (insufficient time for dynamic content to load)
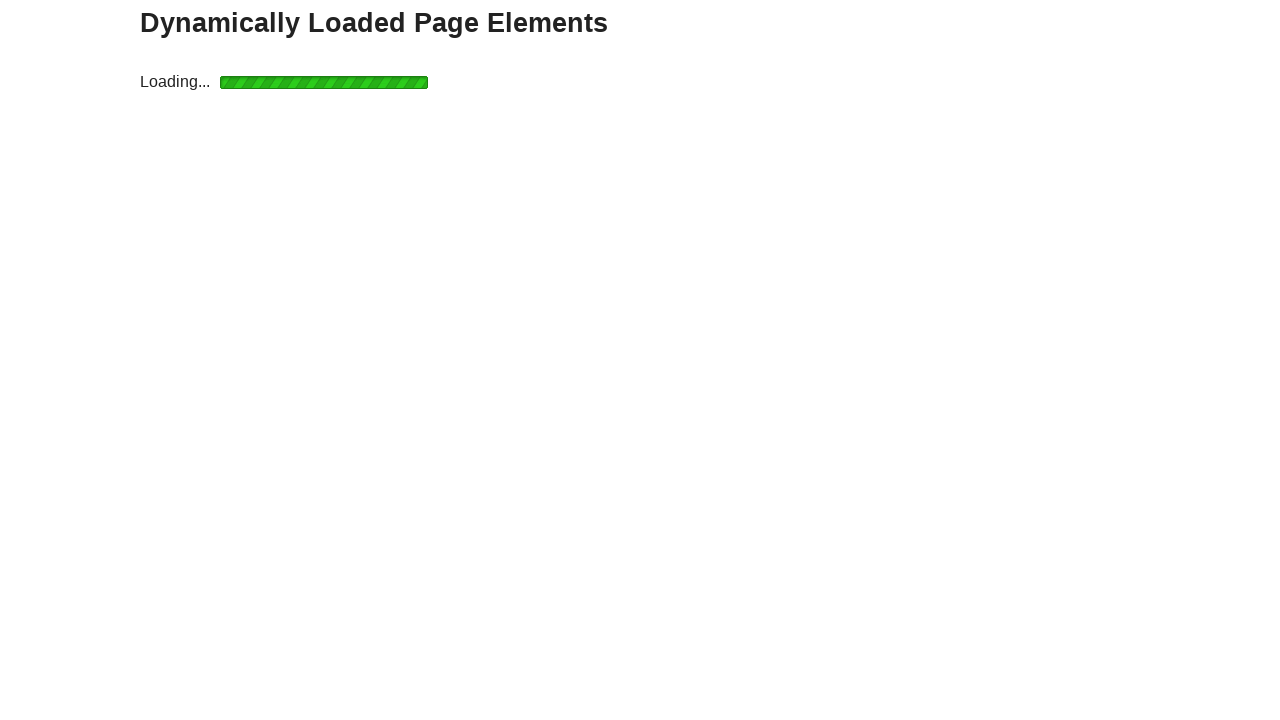

Verified dynamic content 'Hello World!' appeared successfully
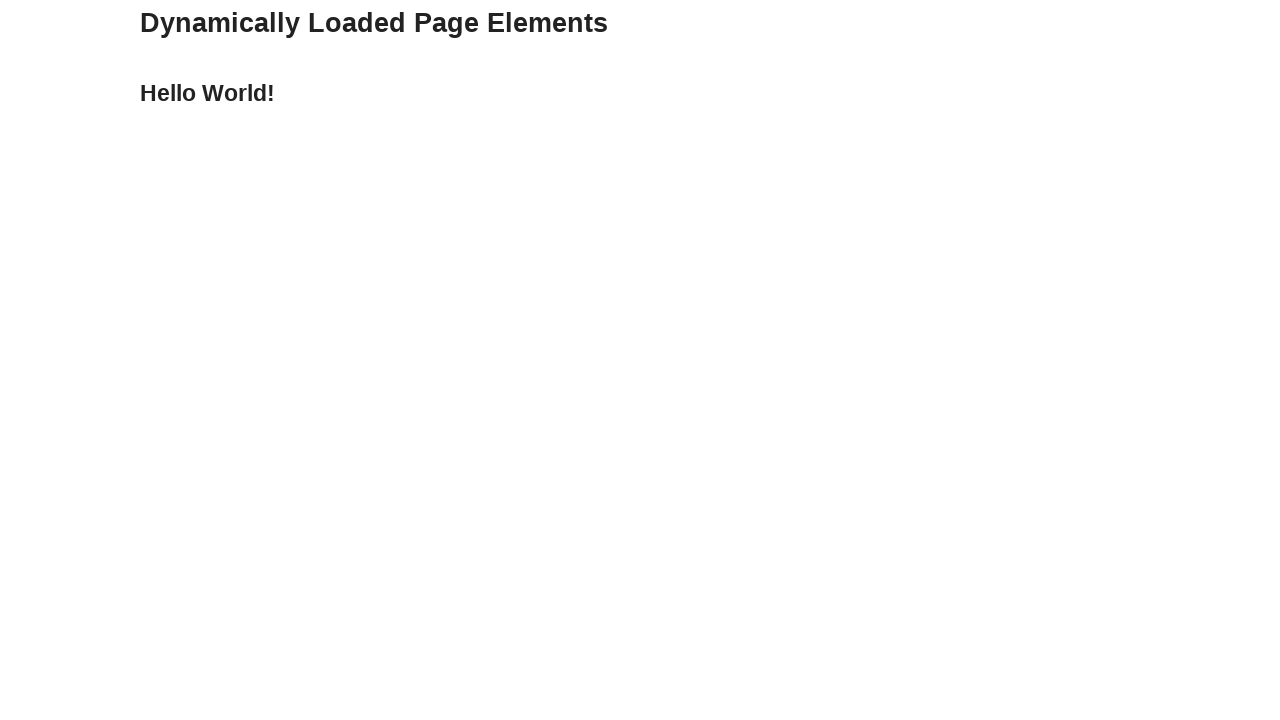

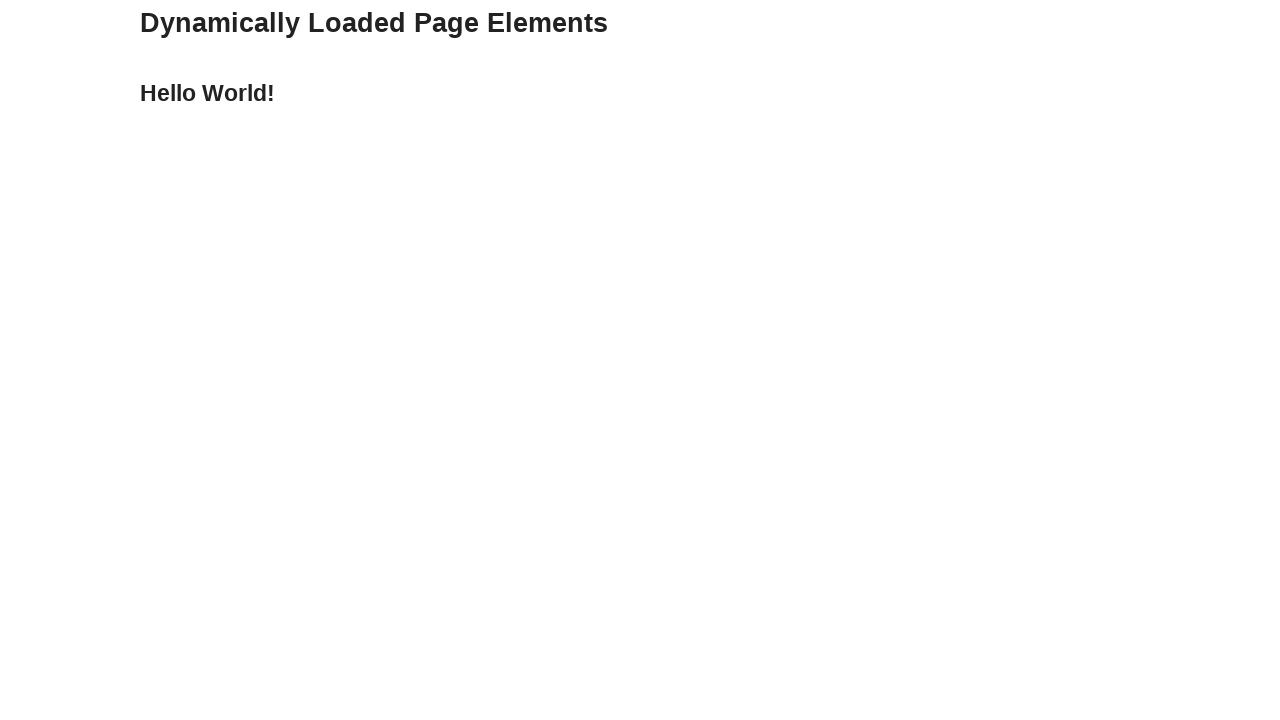